Tests navigation through the Playwright documentation website by clicking various links like "Get started", "Installation", "Writing tests", "Generating tests", "Running and debugging tests", and "Release notes", verifying page titles and content at each step.

Starting URL: https://playwright.dev/

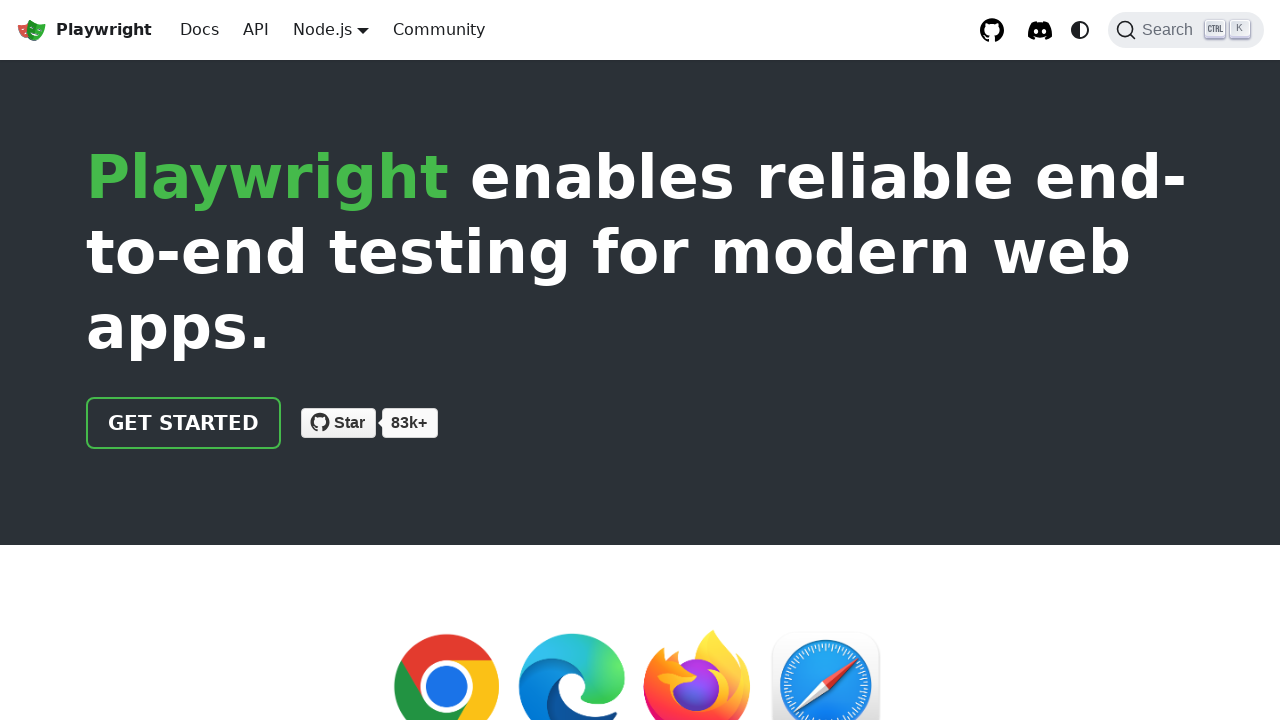

Verified initial page title matches 'Fast and reliable end-to-end testing for modern web apps | Playwright'
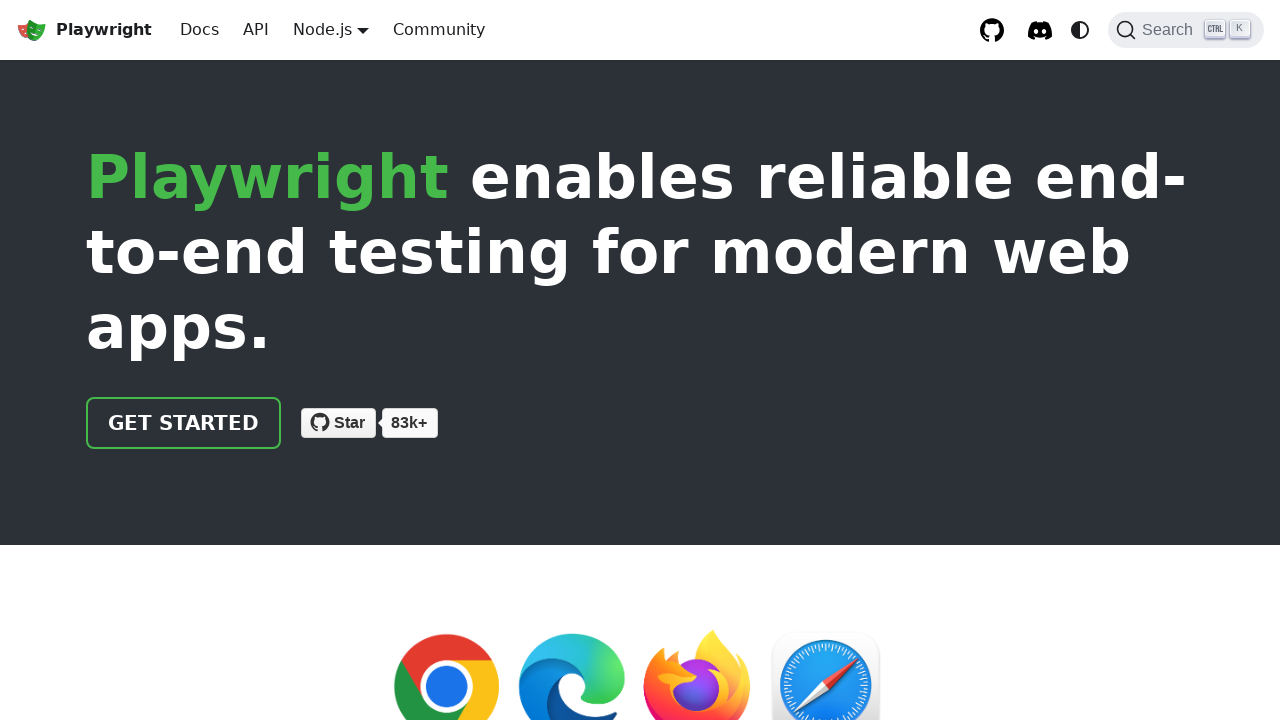

Clicked 'Get started' link at (184, 423) on internal:role=link[name="Get started"i]
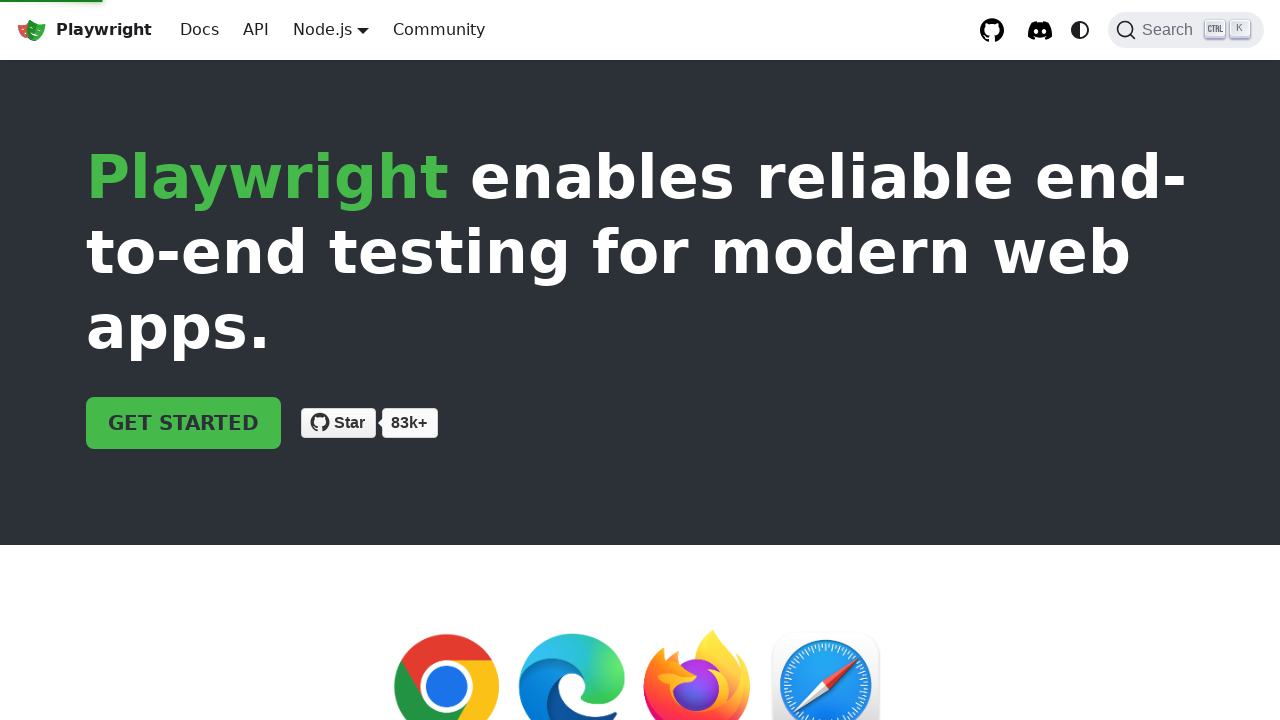

Verified page title contains 'Installation | Playwright'
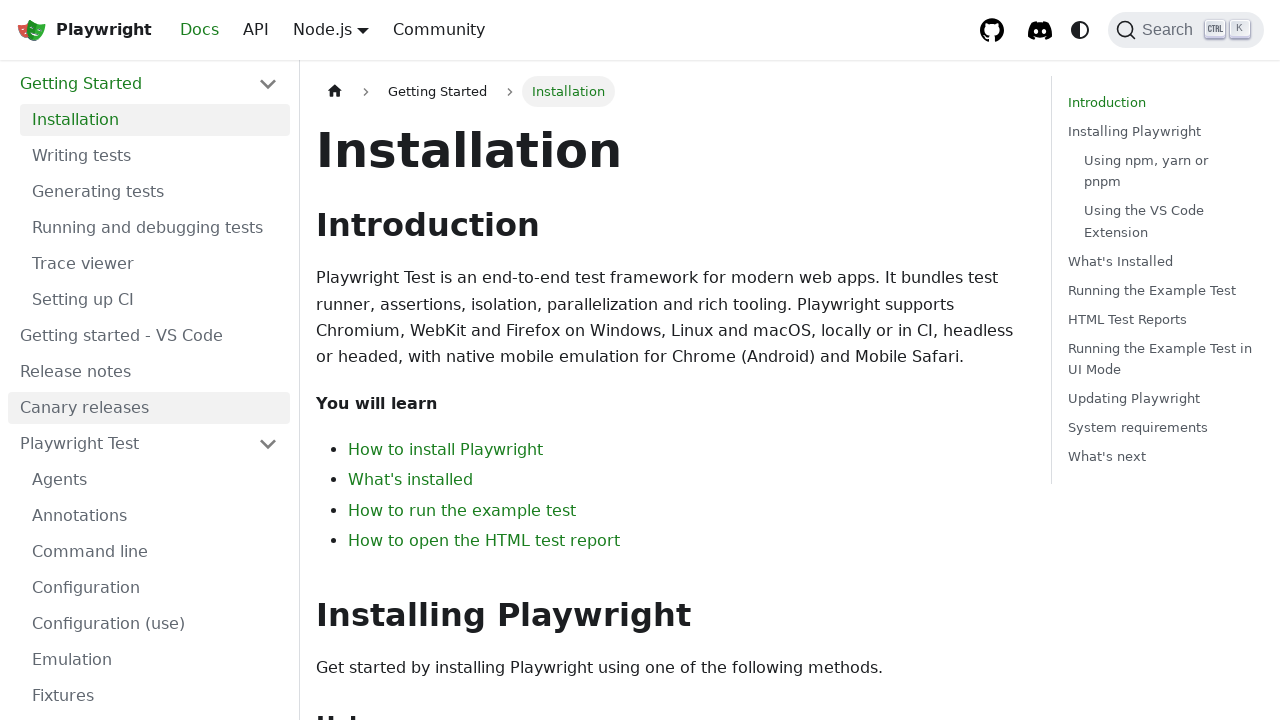

Verified home page label is visible
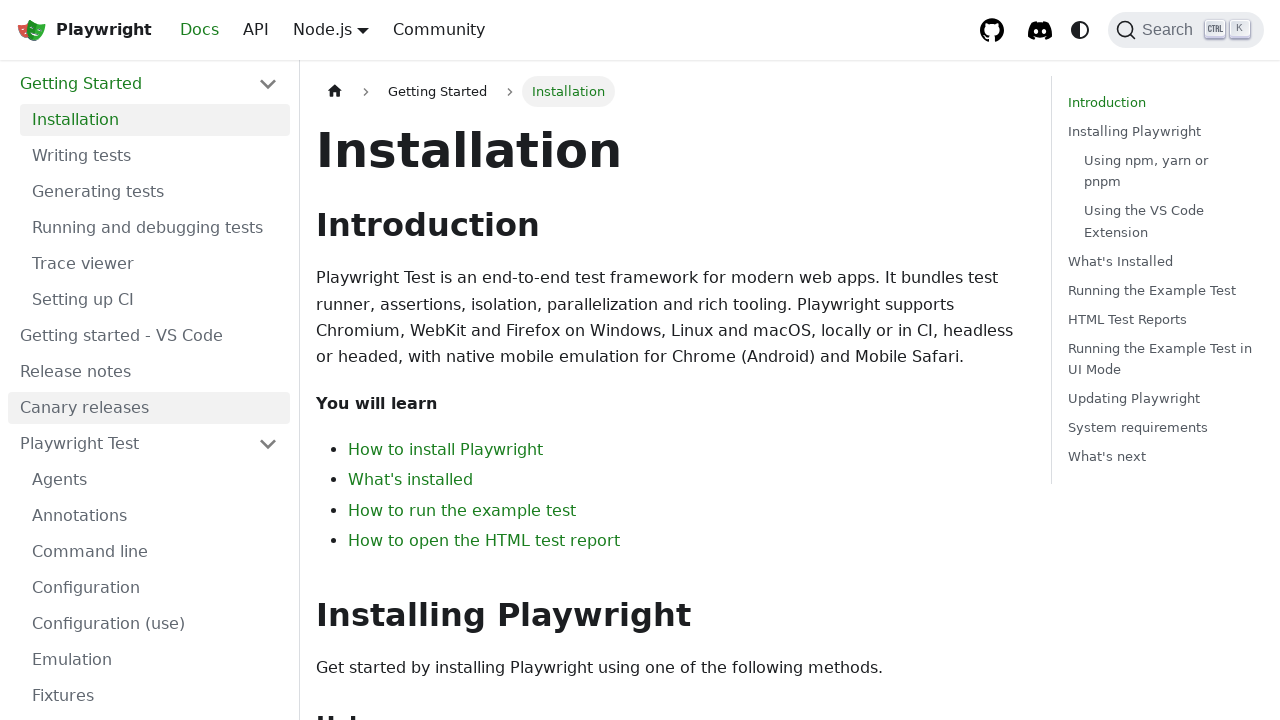

Clicked 'Installation' link at (155, 120) on internal:role=link[name="Installation"i]
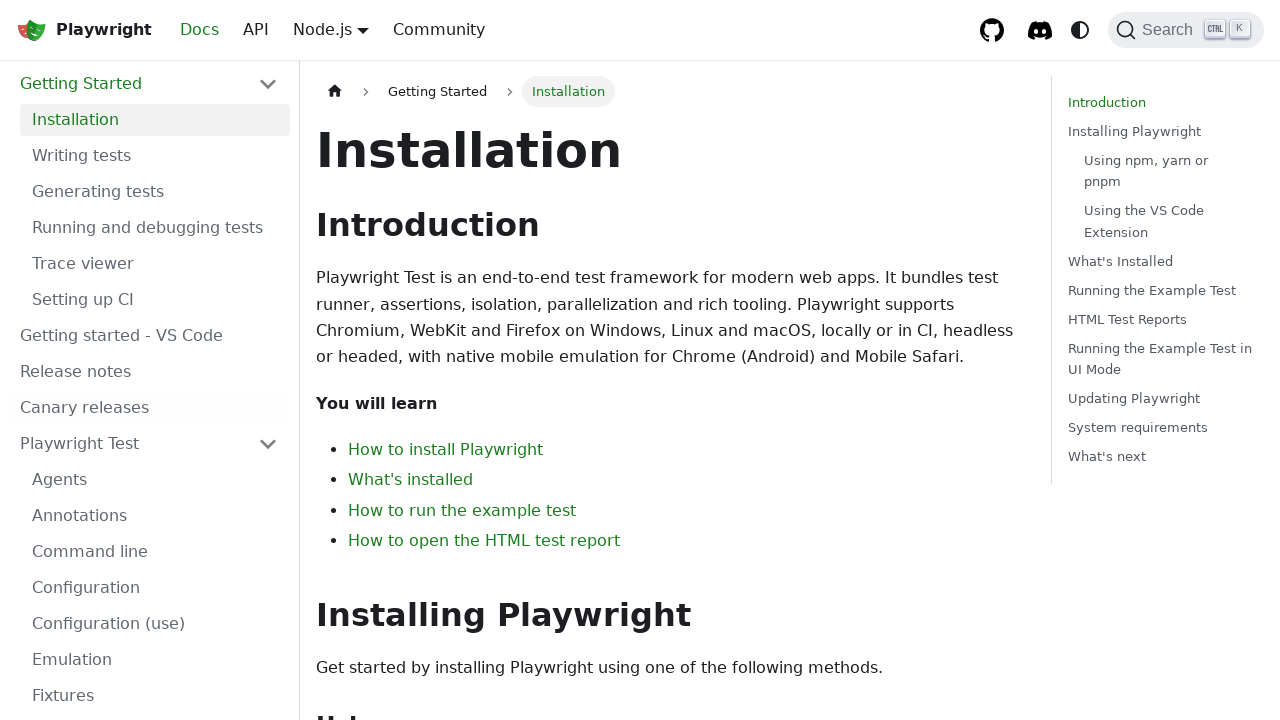

Verified page title contains 'Installation | Playwright'
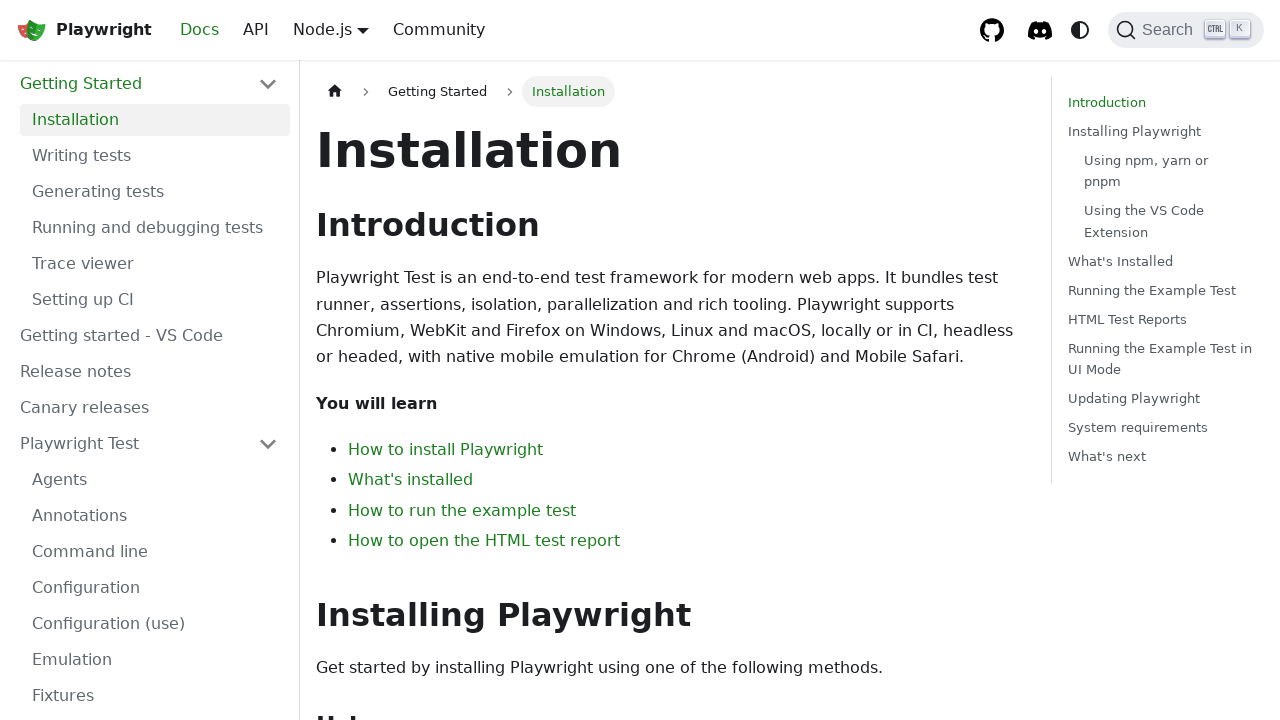

Verified home page label is visible
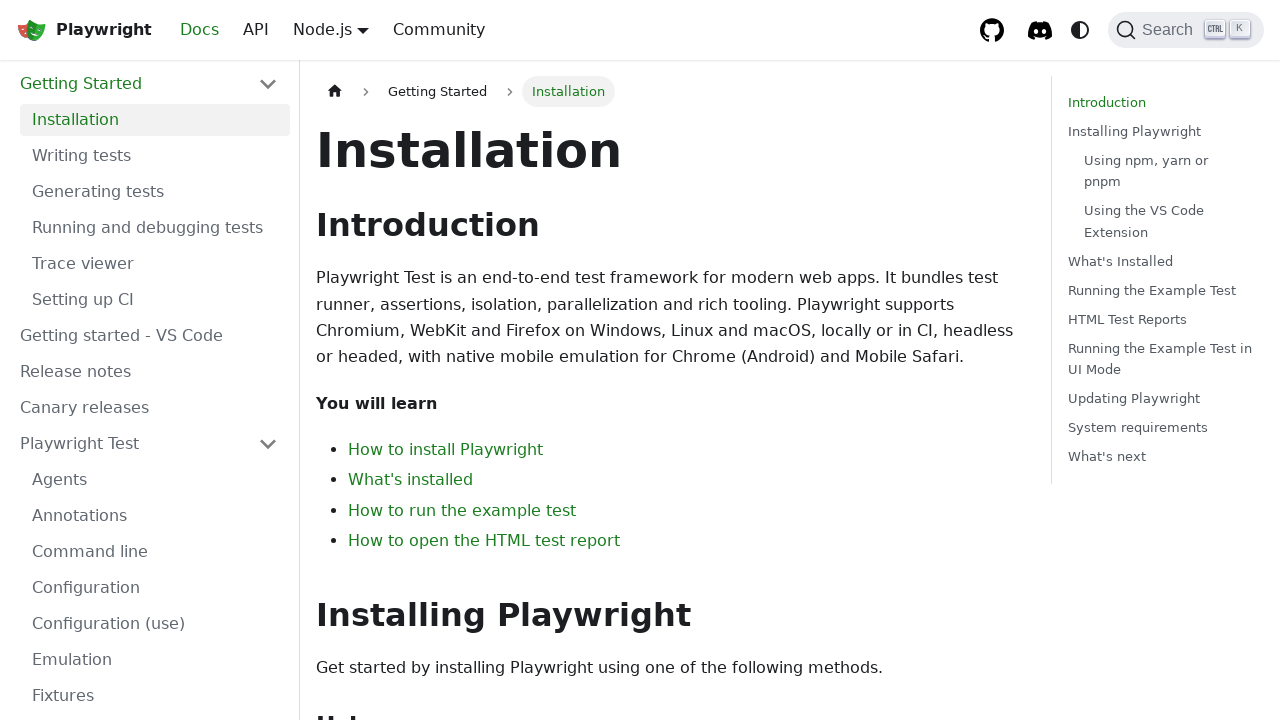

Clicked 'Writing tests' link at (155, 156) on internal:role=link[name="Writing tests"s]
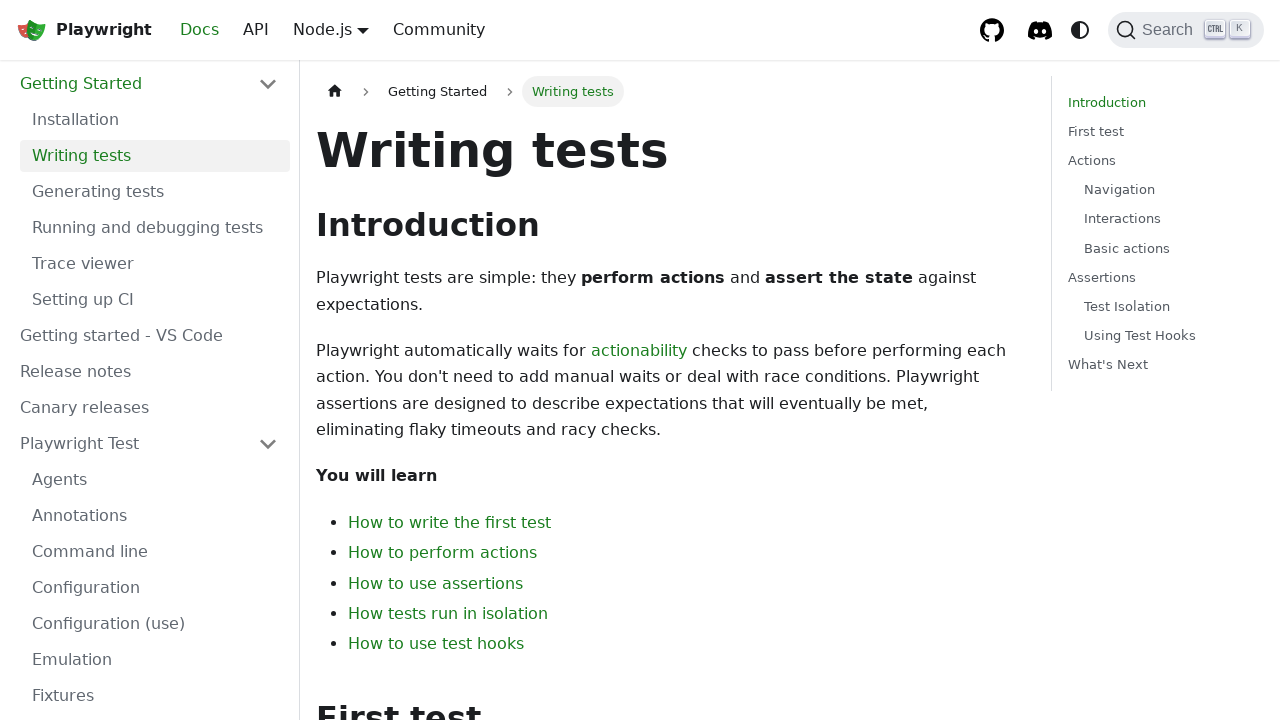

Verified page title contains 'Writing tests | Playwright'
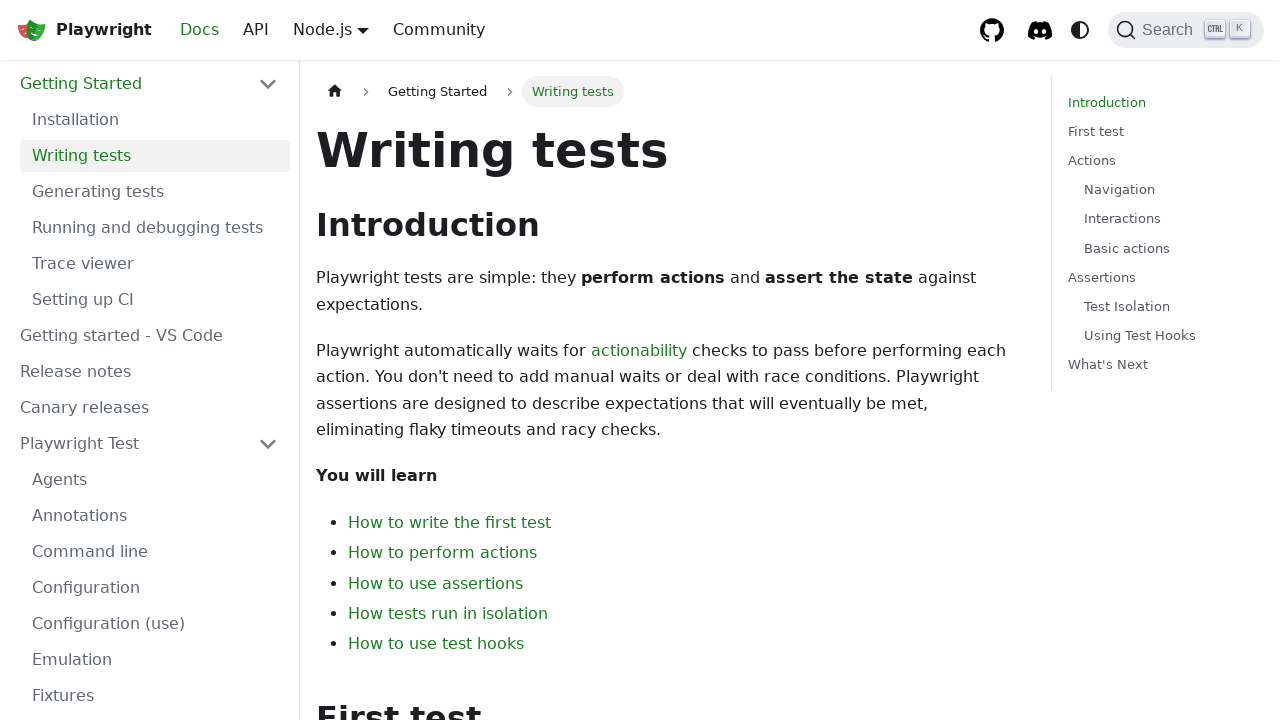

Verified home page label is visible
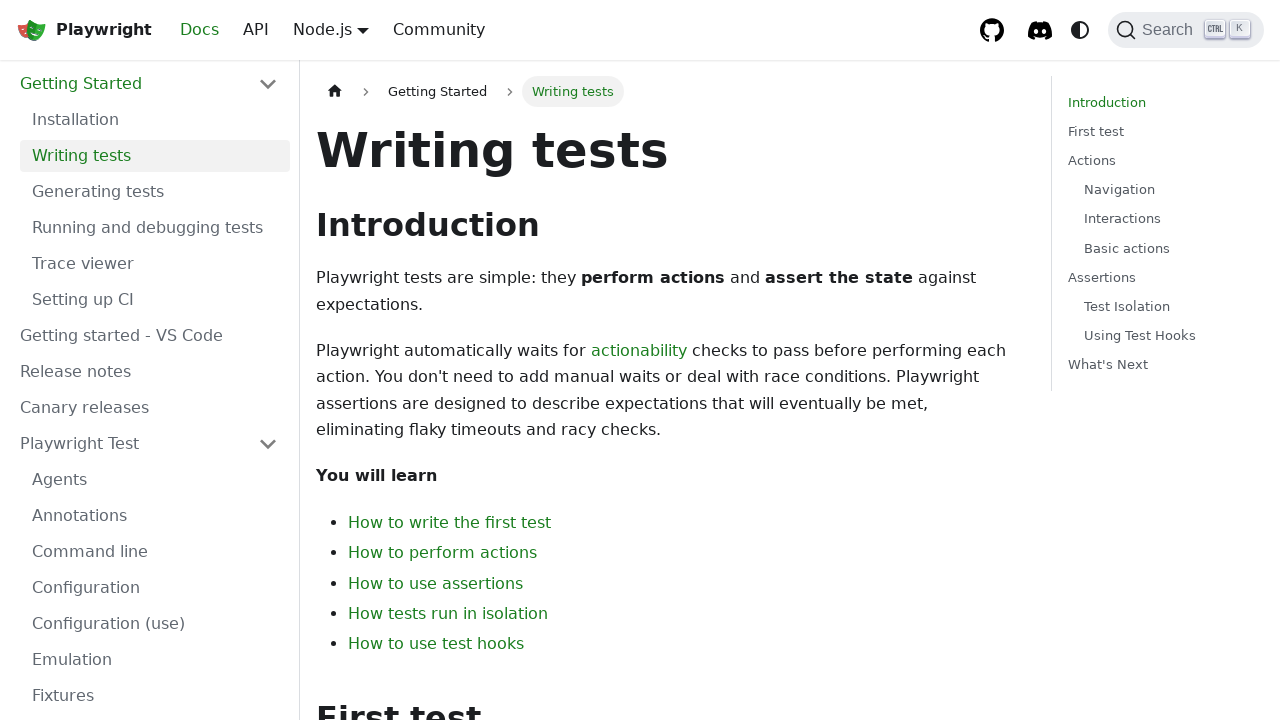

Clicked 'Generating tests' link at (155, 192) on internal:role=link[name="Generating tests"s]
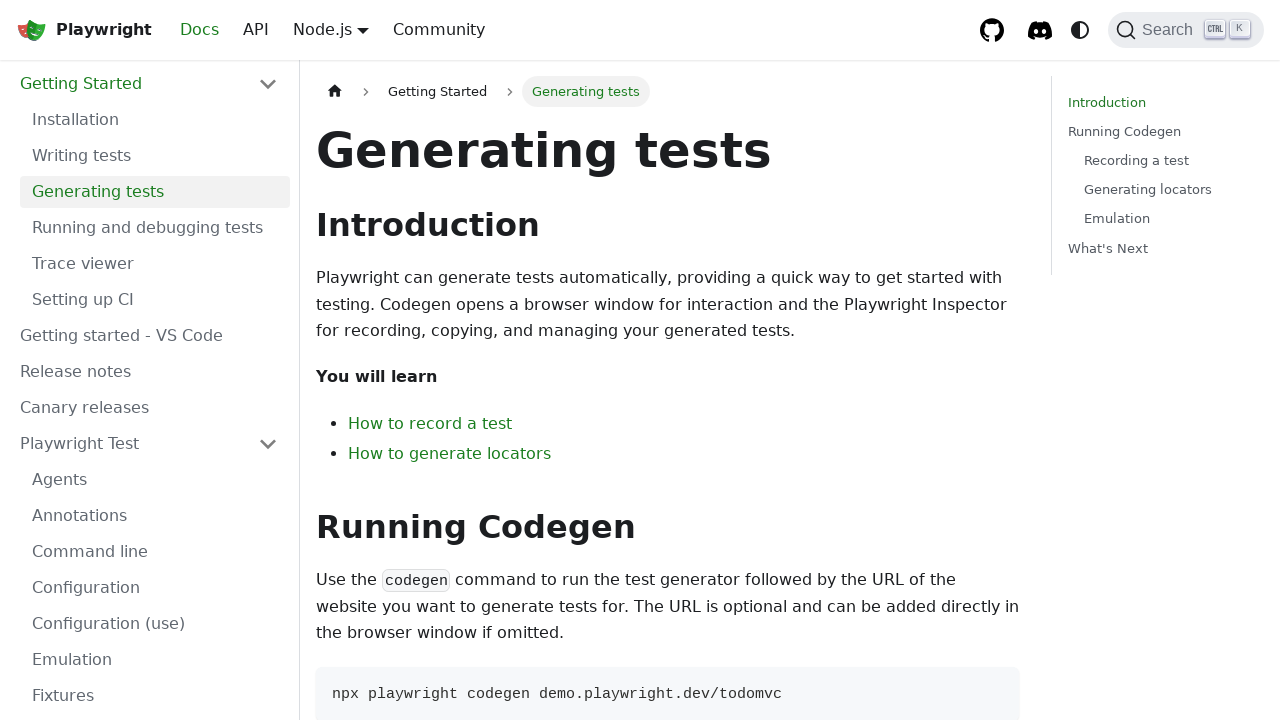

Verified home page label is visible
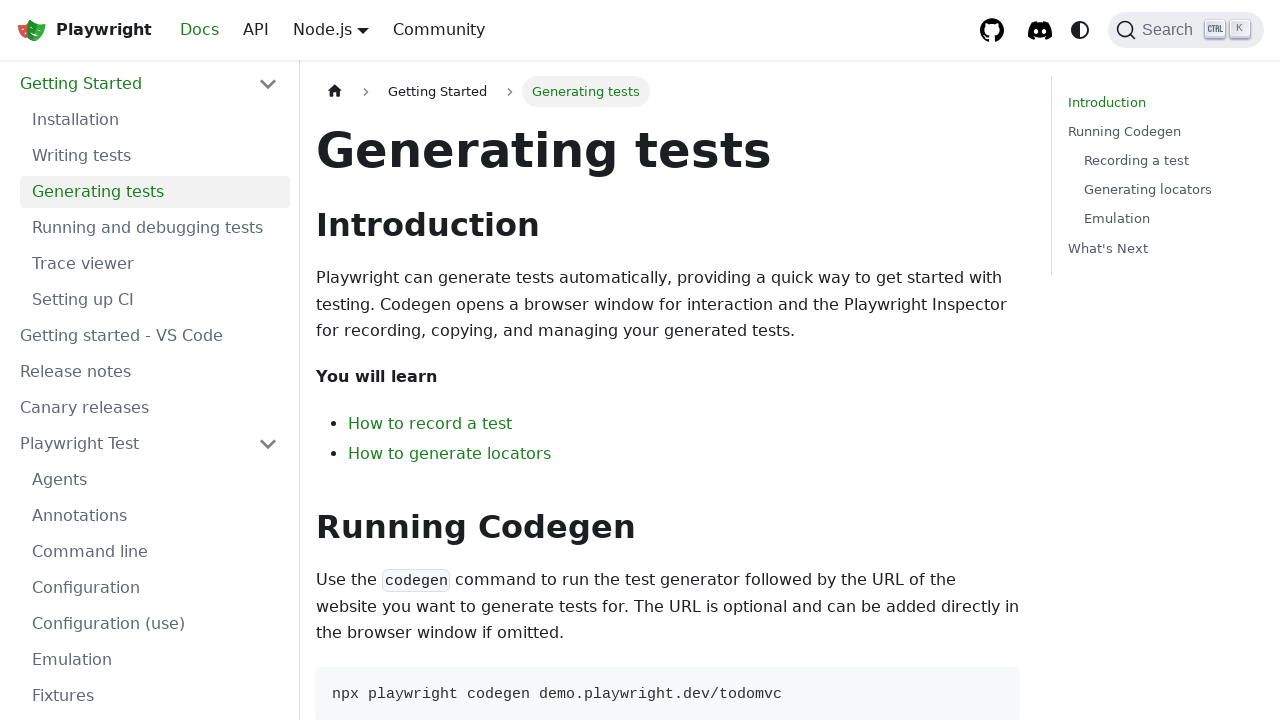

Clicked 'Running and debugging tests' link at (155, 228) on internal:role=link[name="Running and debugging tests"s]
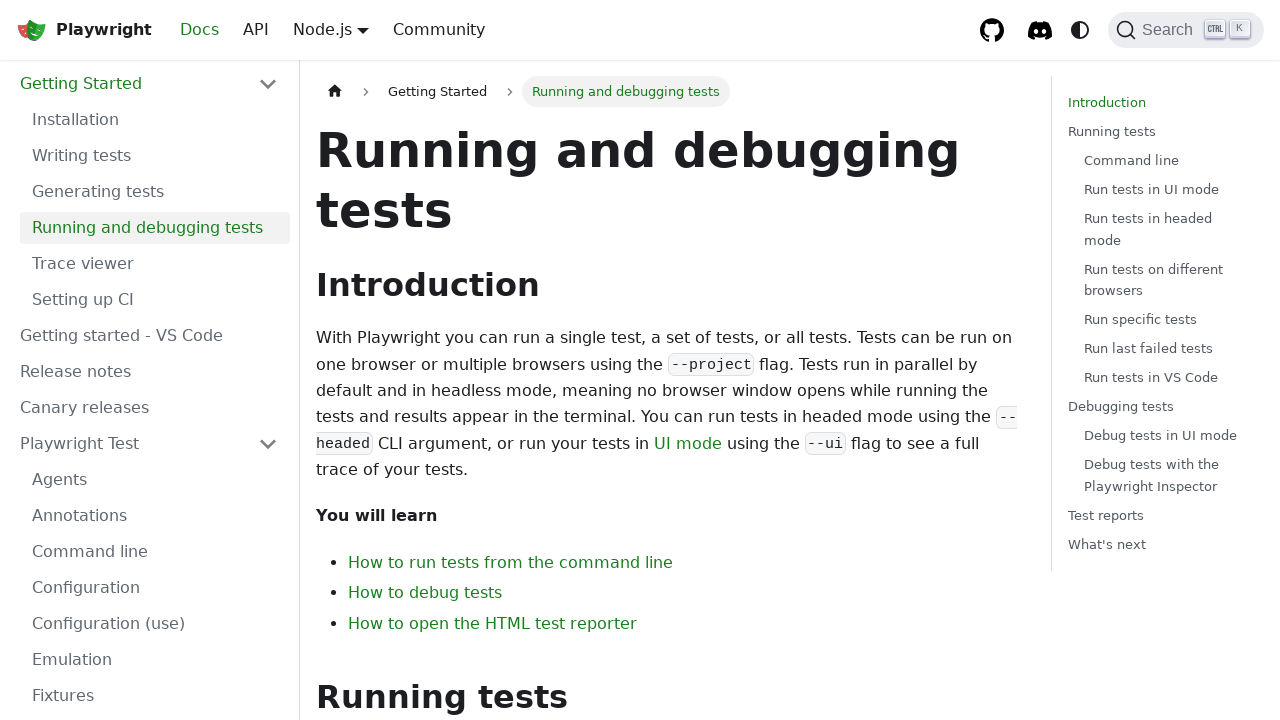

Verified h1 heading contains 'Running and debugging tests'
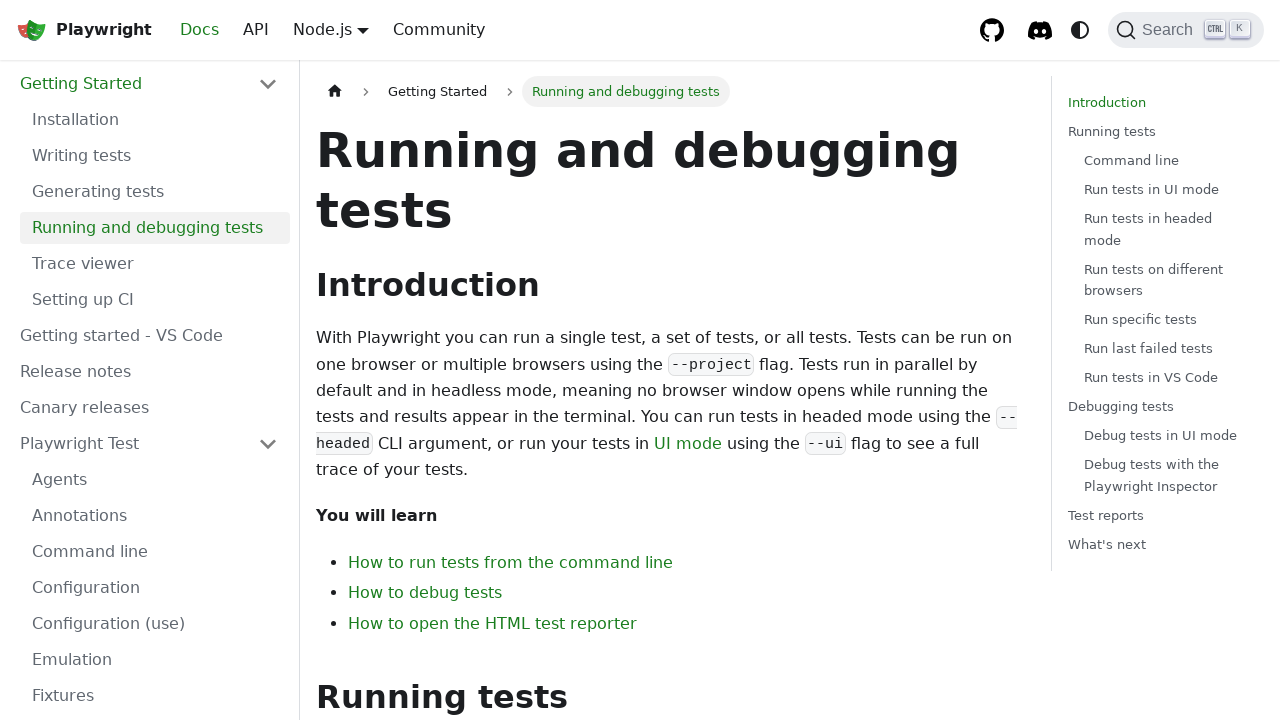

Verified home page label is visible
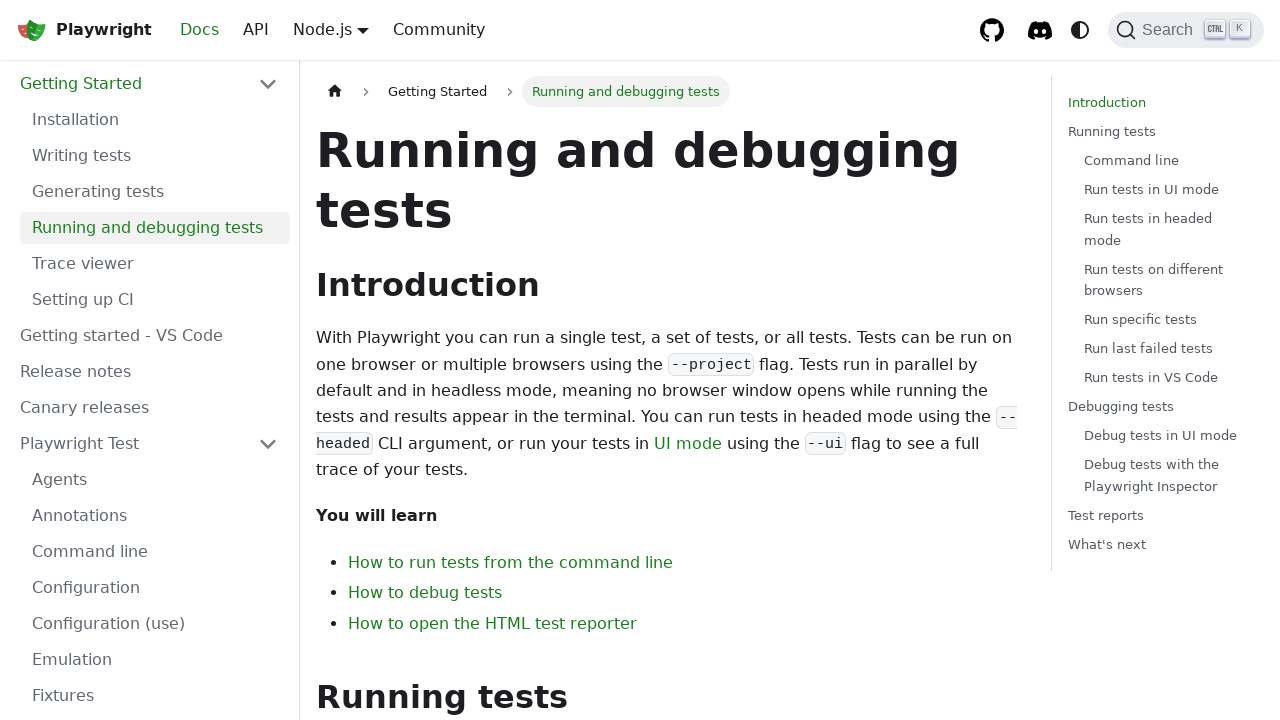

Clicked 'Release notes' link at (149, 372) on internal:role=link[name="Release notes"i]
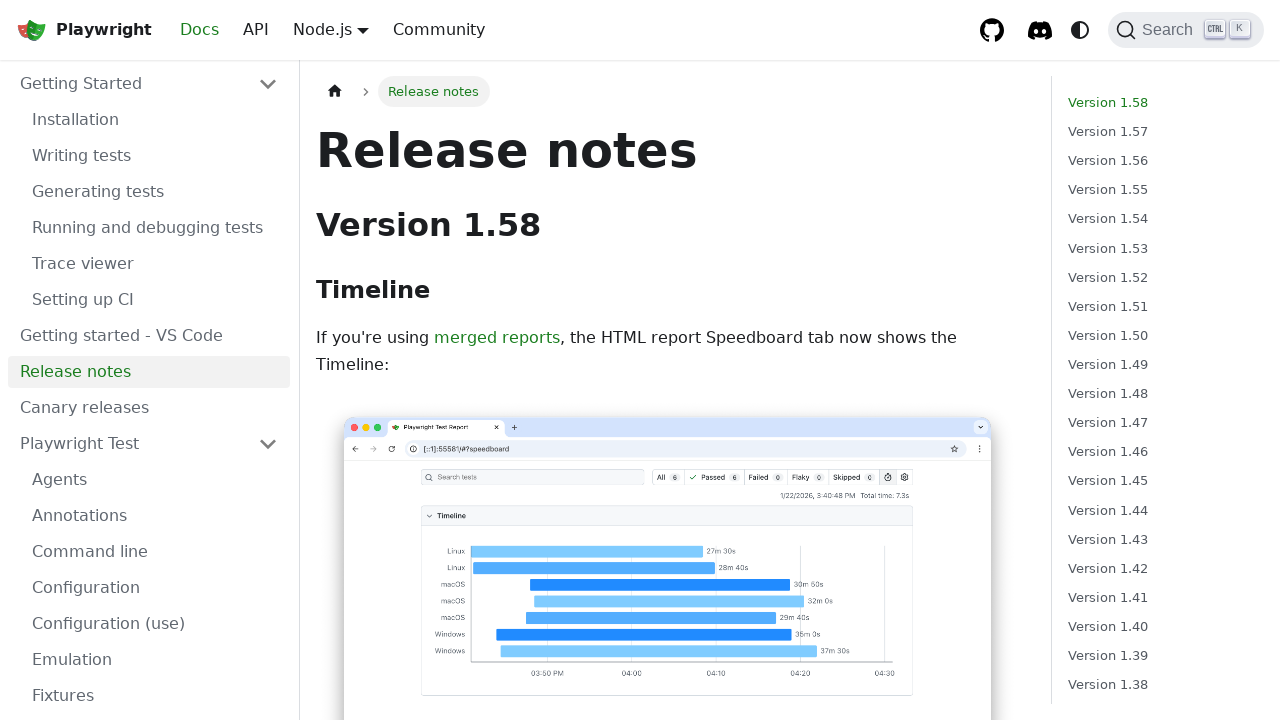

Verified h1 heading contains 'Release notes'
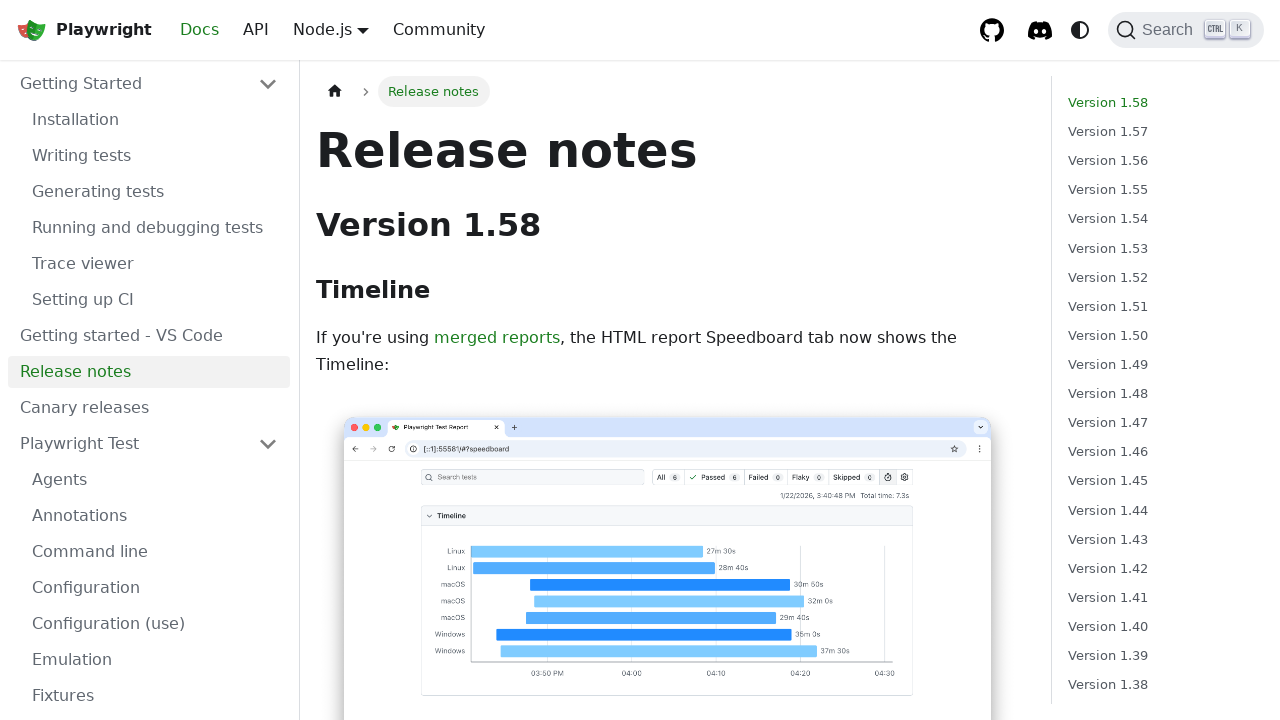

Verified home page label is visible
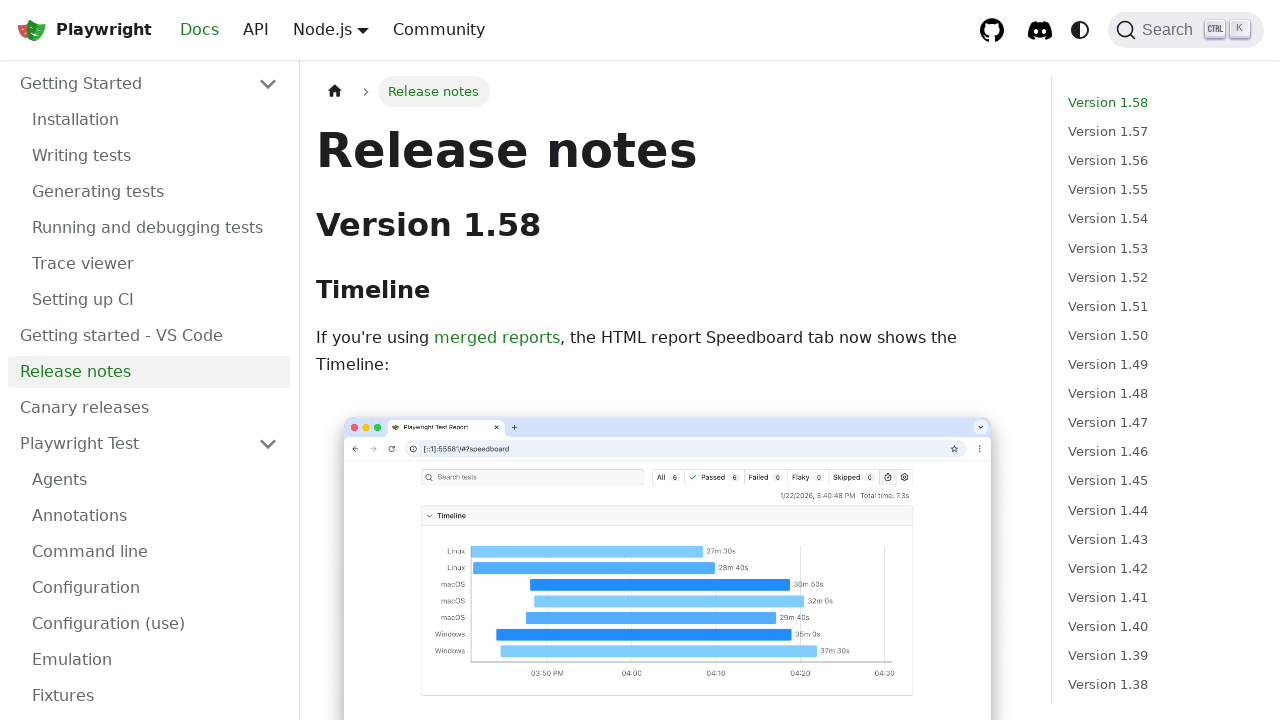

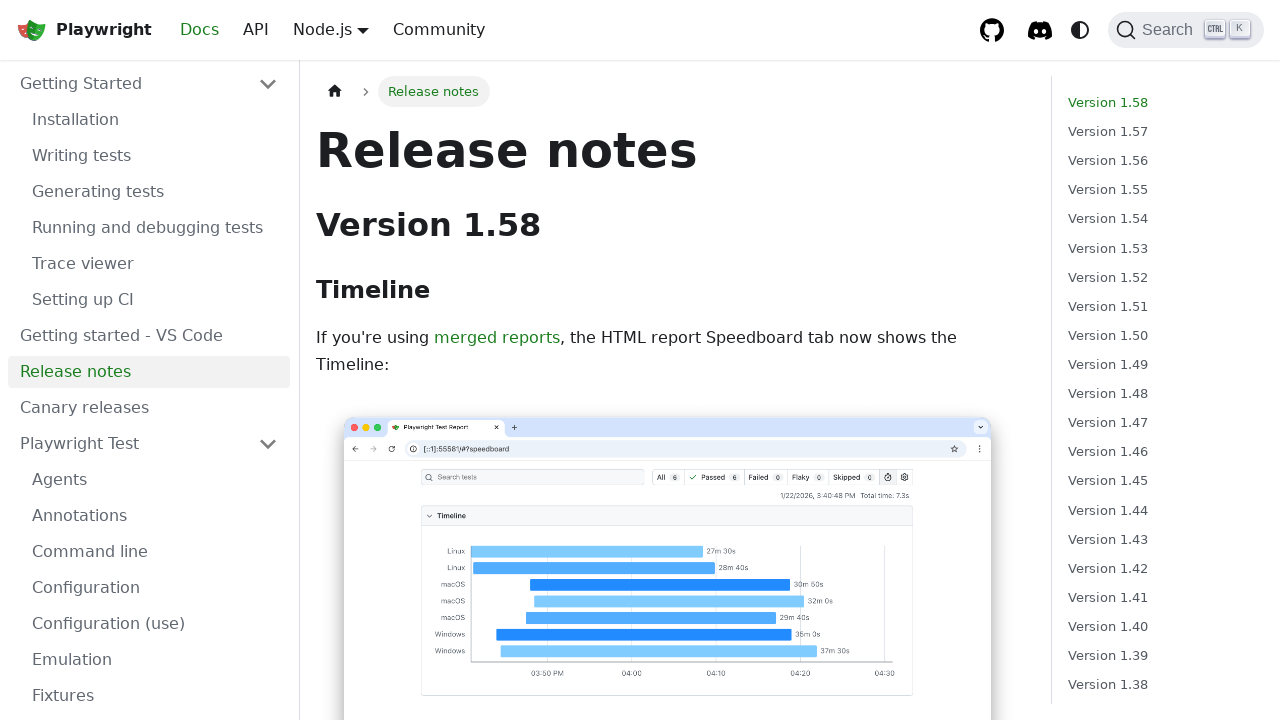